Tests drag and drop functionality by dragging a draggable element and dropping it onto a droppable target area on a test automation practice site.

Starting URL: http://testautomationpractice.blogspot.com/

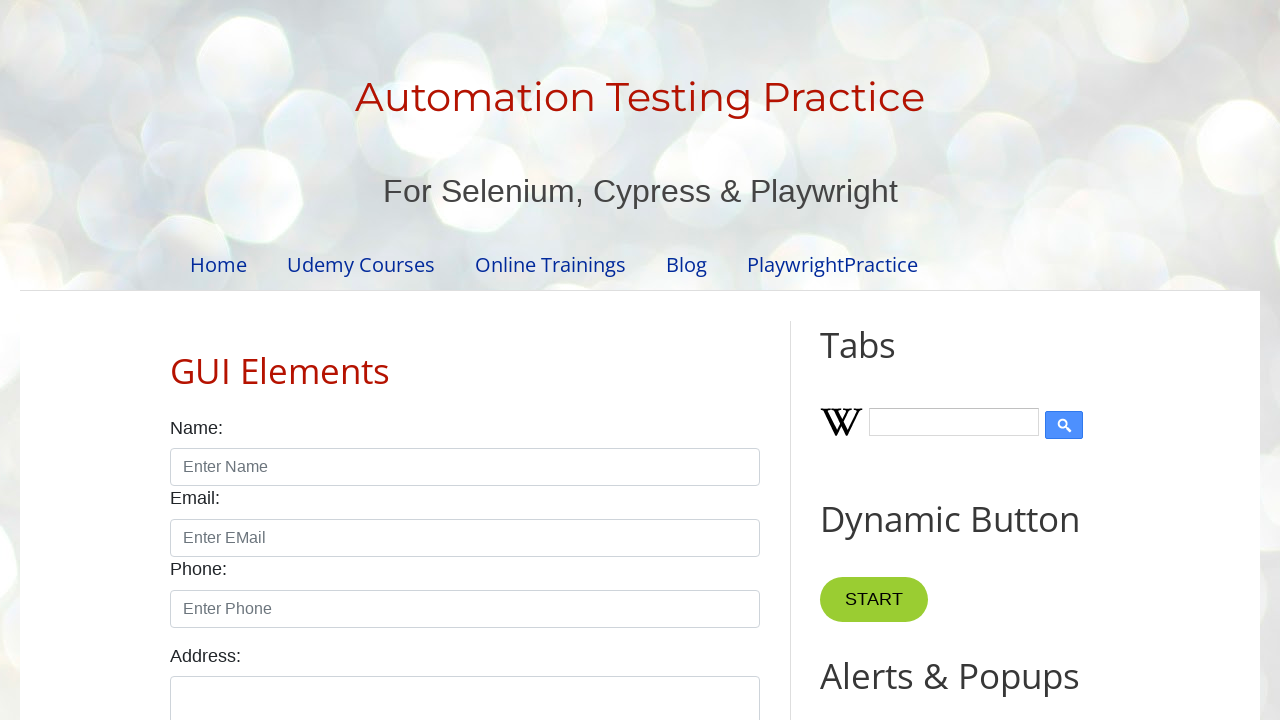

Waited for draggable element to be visible
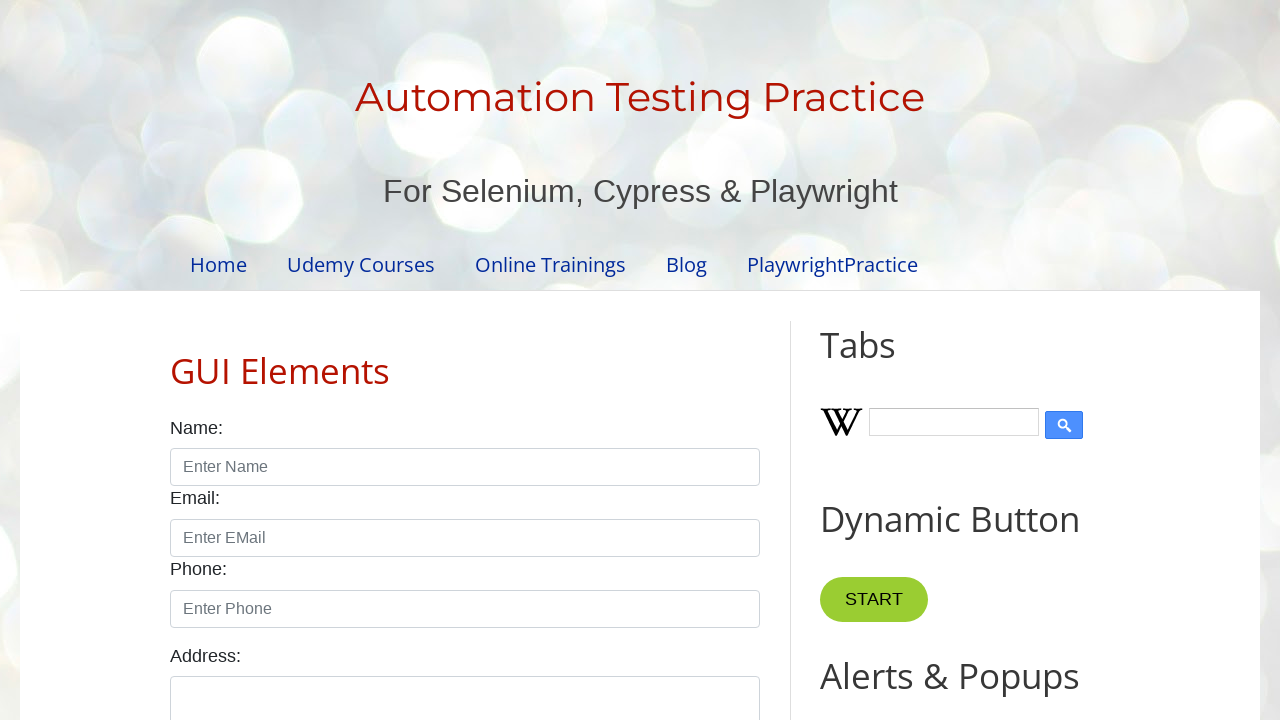

Waited for droppable target area to be visible
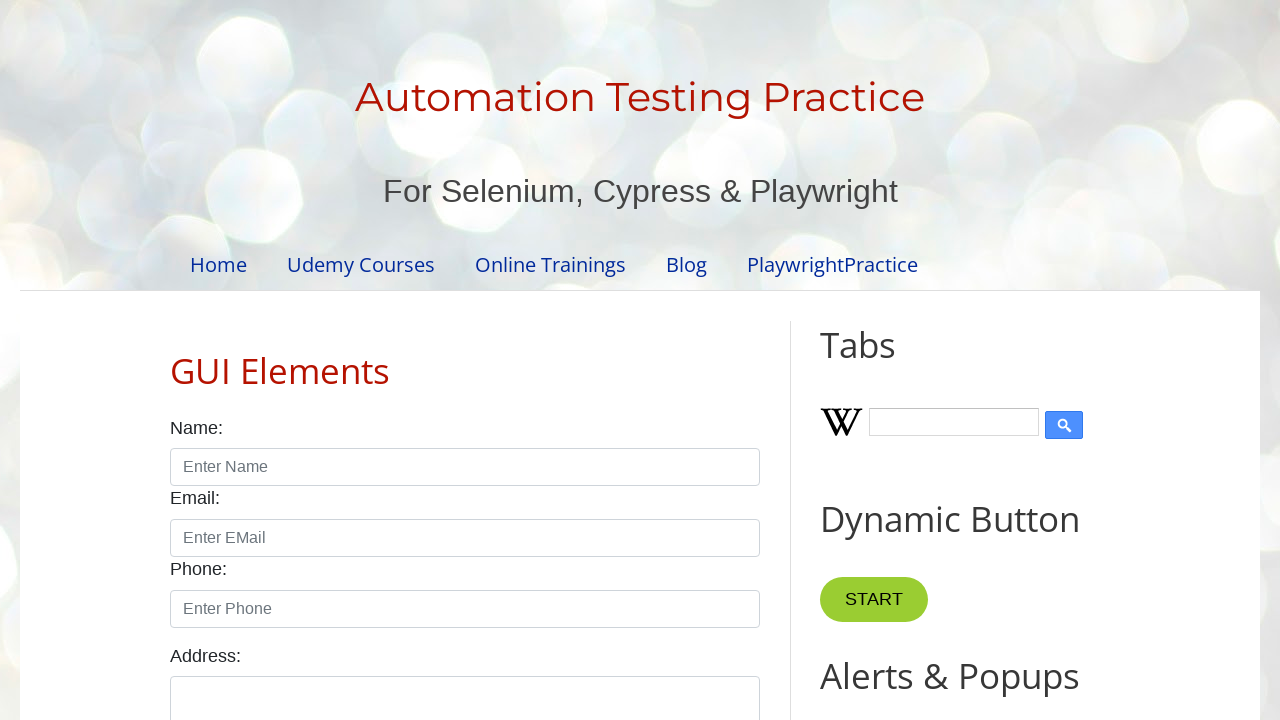

Located draggable element
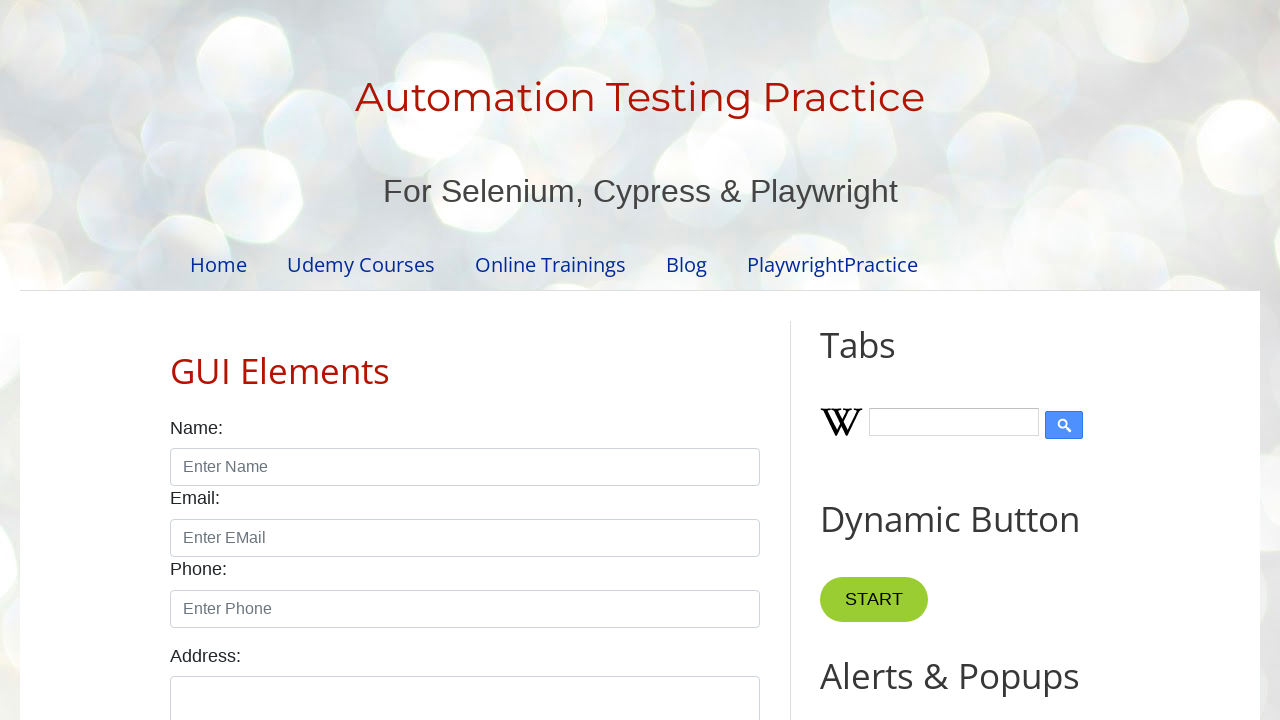

Located droppable target area
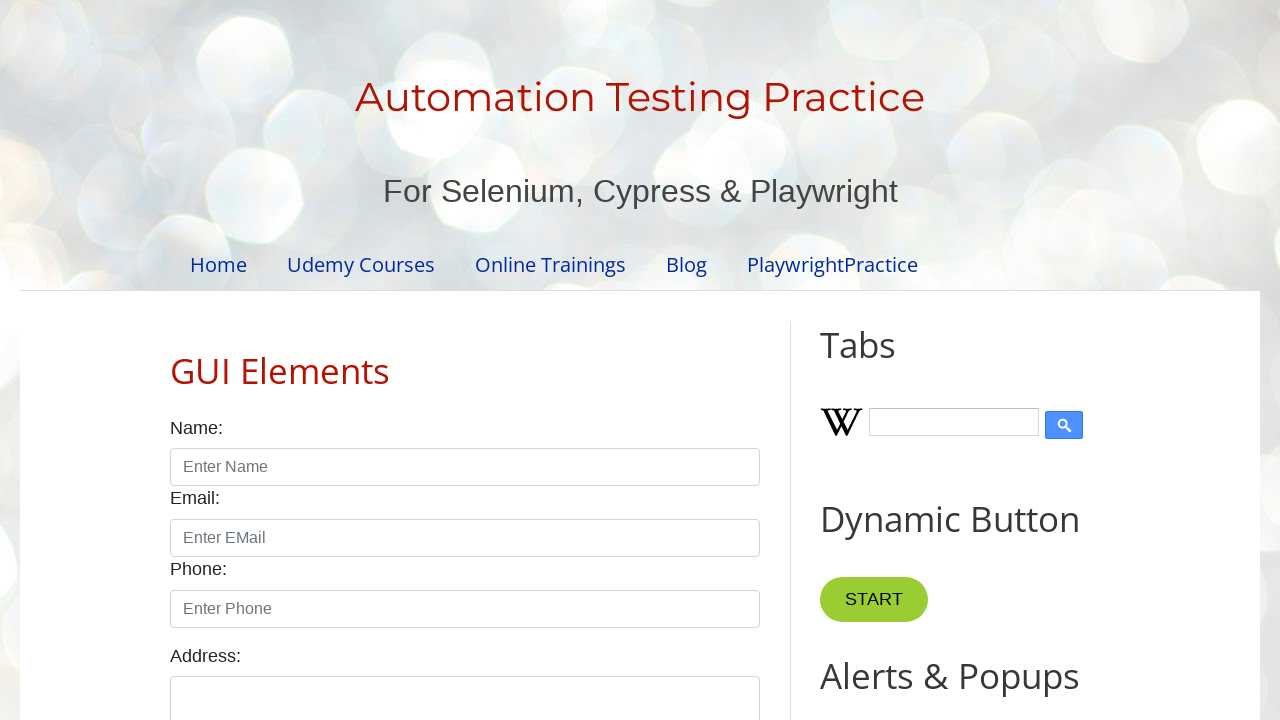

Dragged draggable element onto droppable target area at (1015, 386)
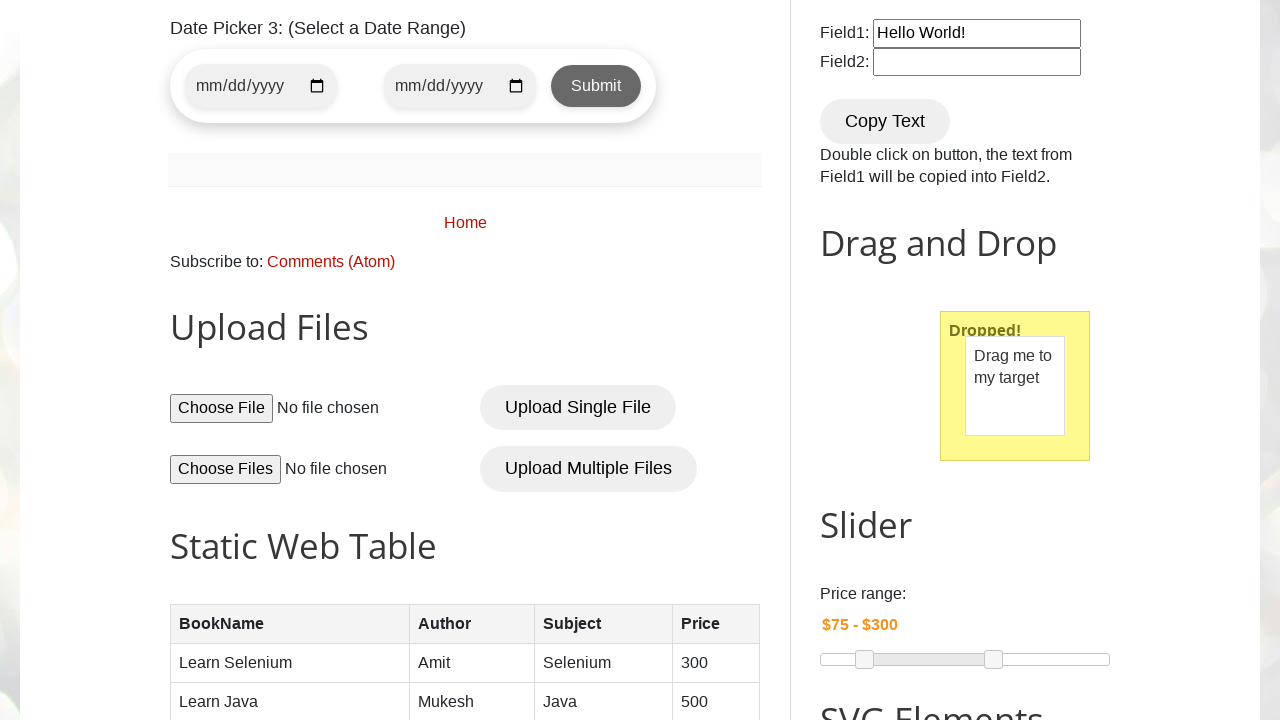

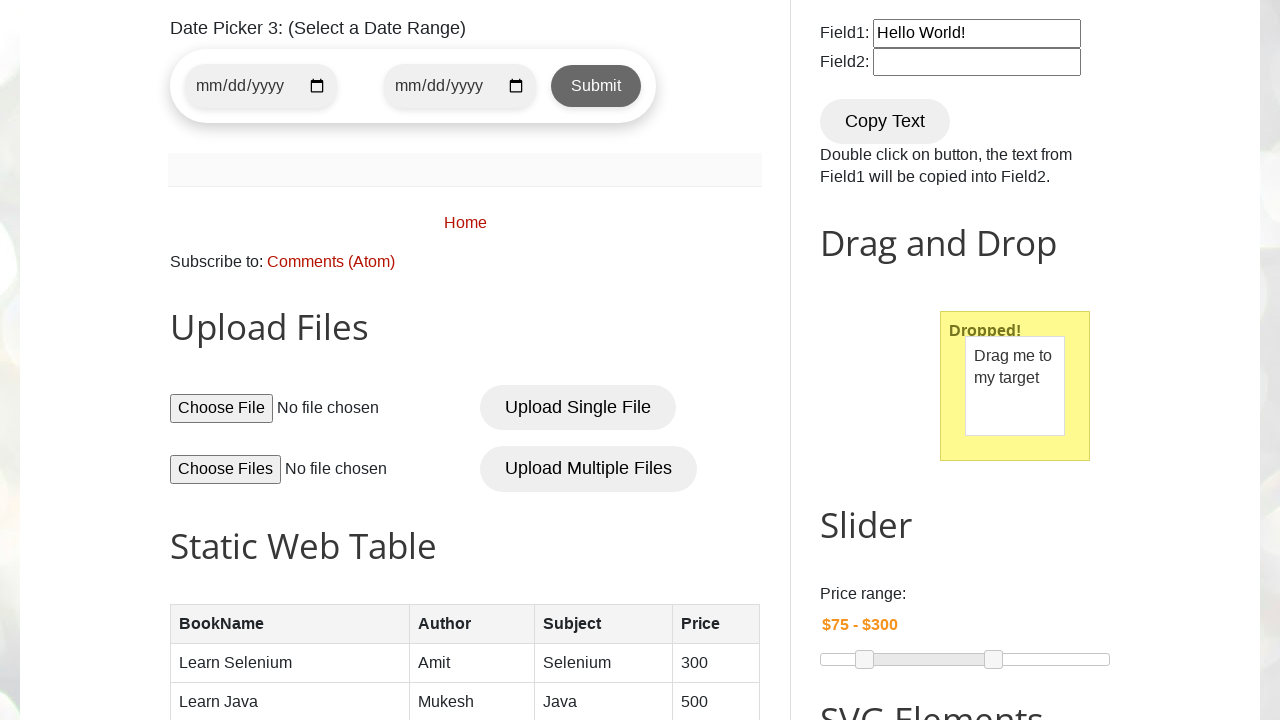